Tests finding a link by its text (a calculated number), clicking it, and then filling out a multi-field form with personal information including first name, last name, city, and country.

Starting URL: http://suninjuly.github.io/find_link_text

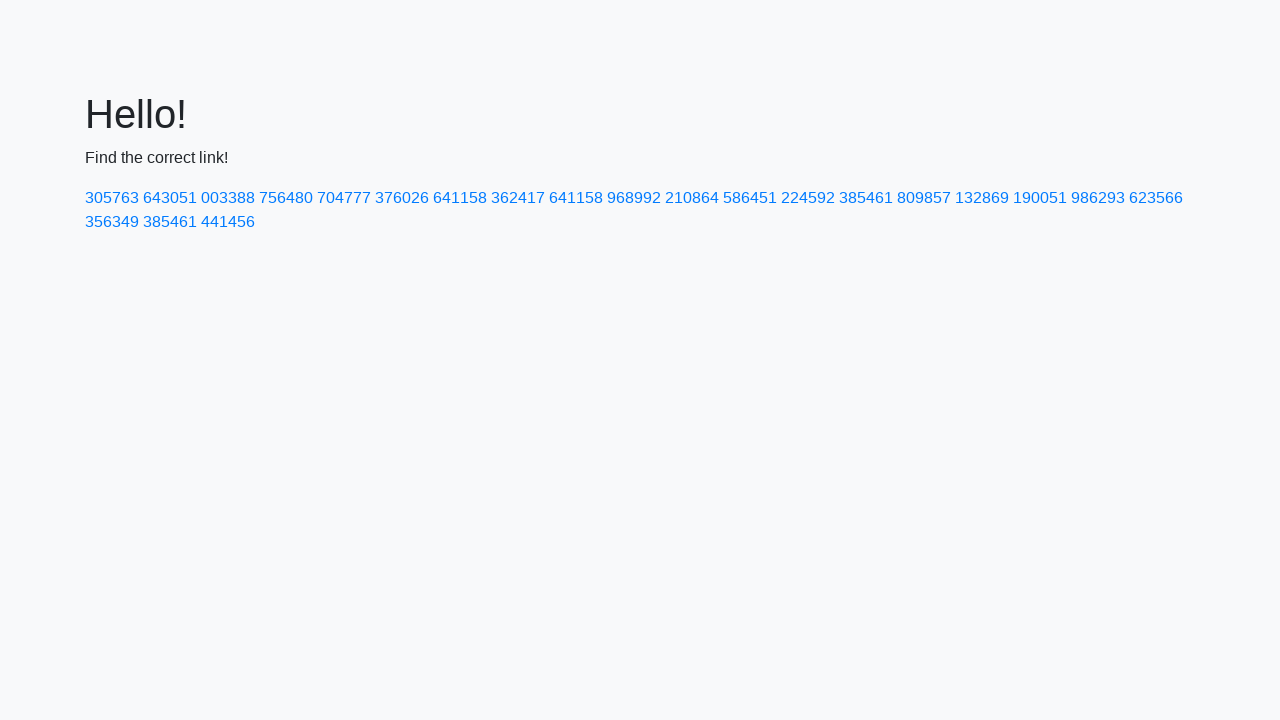

Clicked link with calculated text '224592' at (808, 198) on text=224592
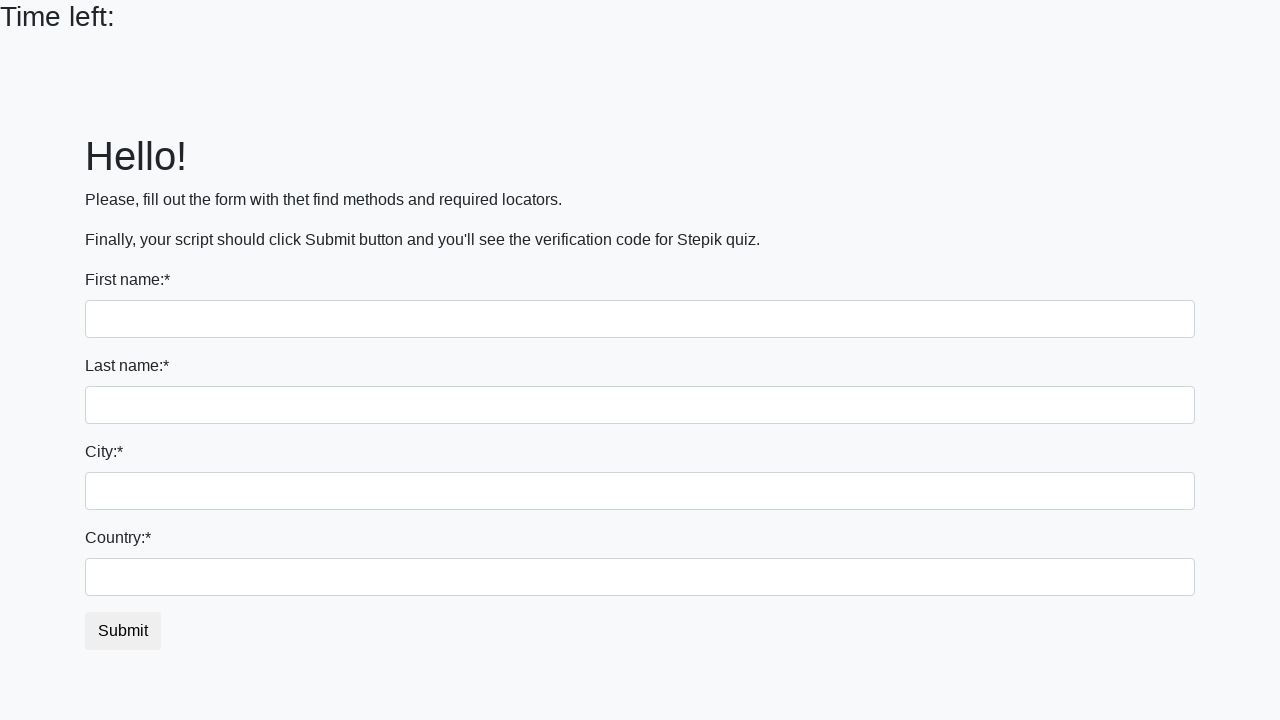

Filled first name field with 'Nikita' on input
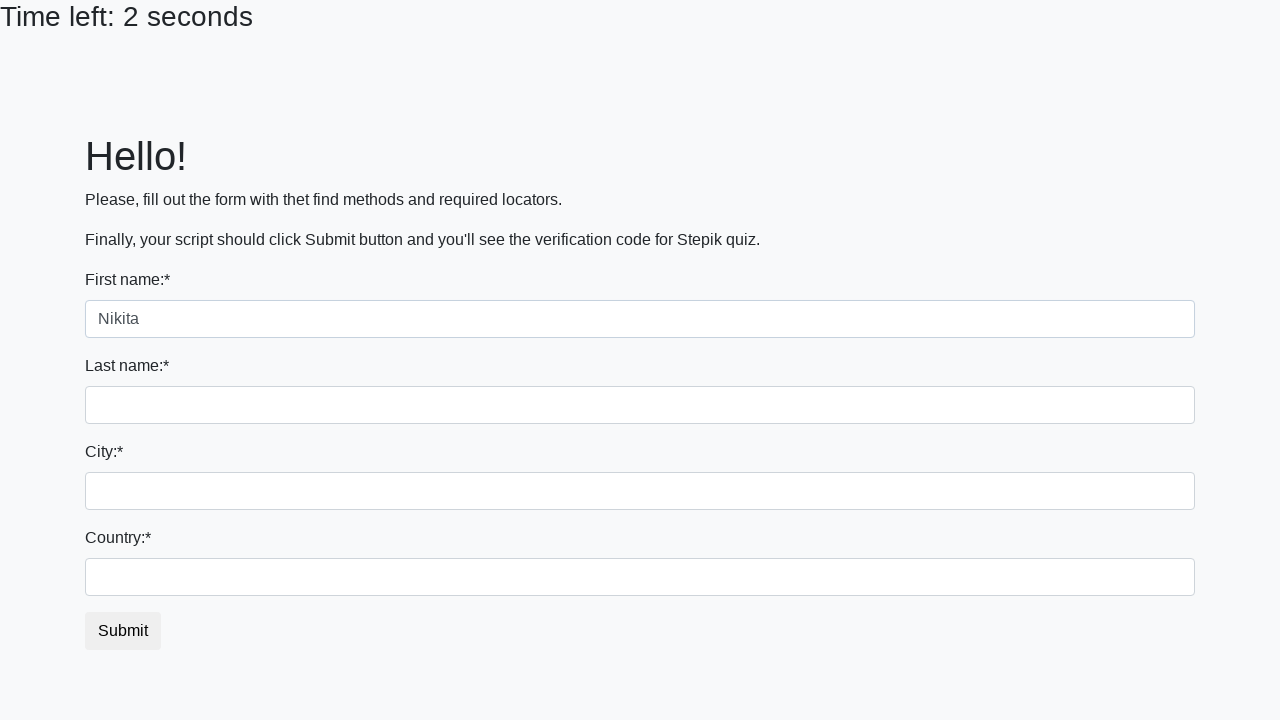

Filled last name field with 'Morozov' on input[name='last_name']
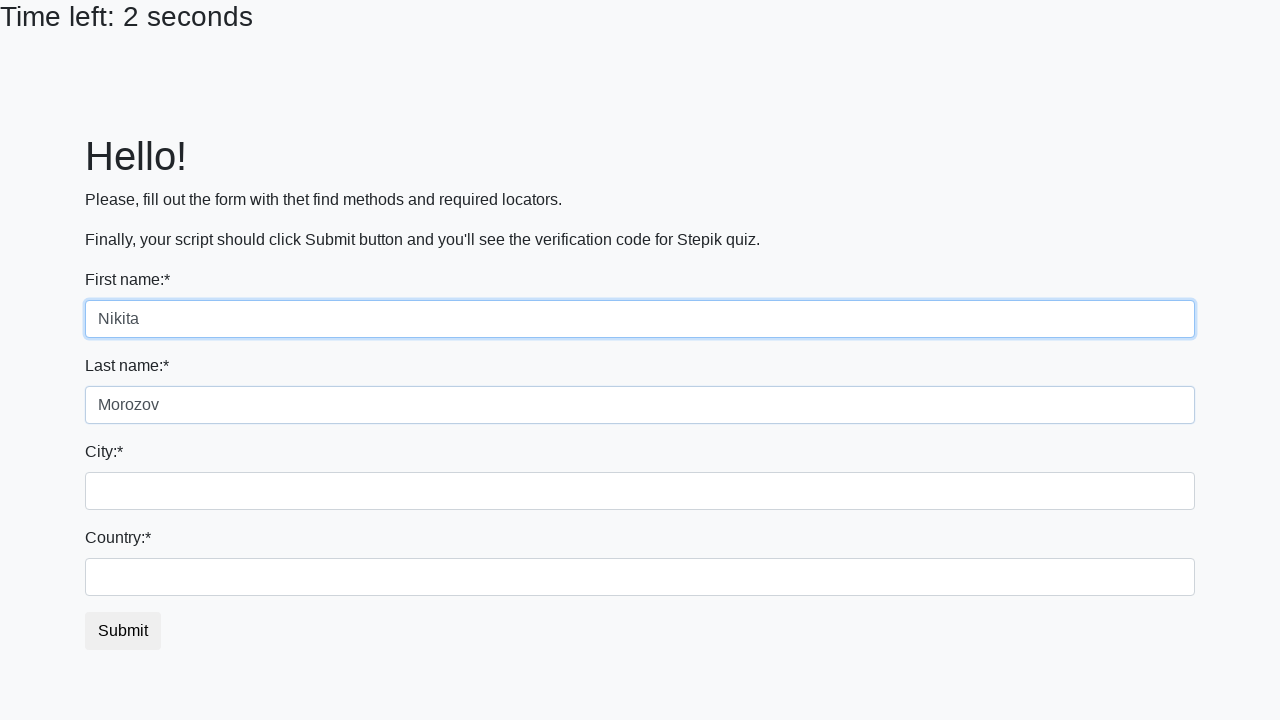

Filled city field with 'Moscow' on .form-control.city
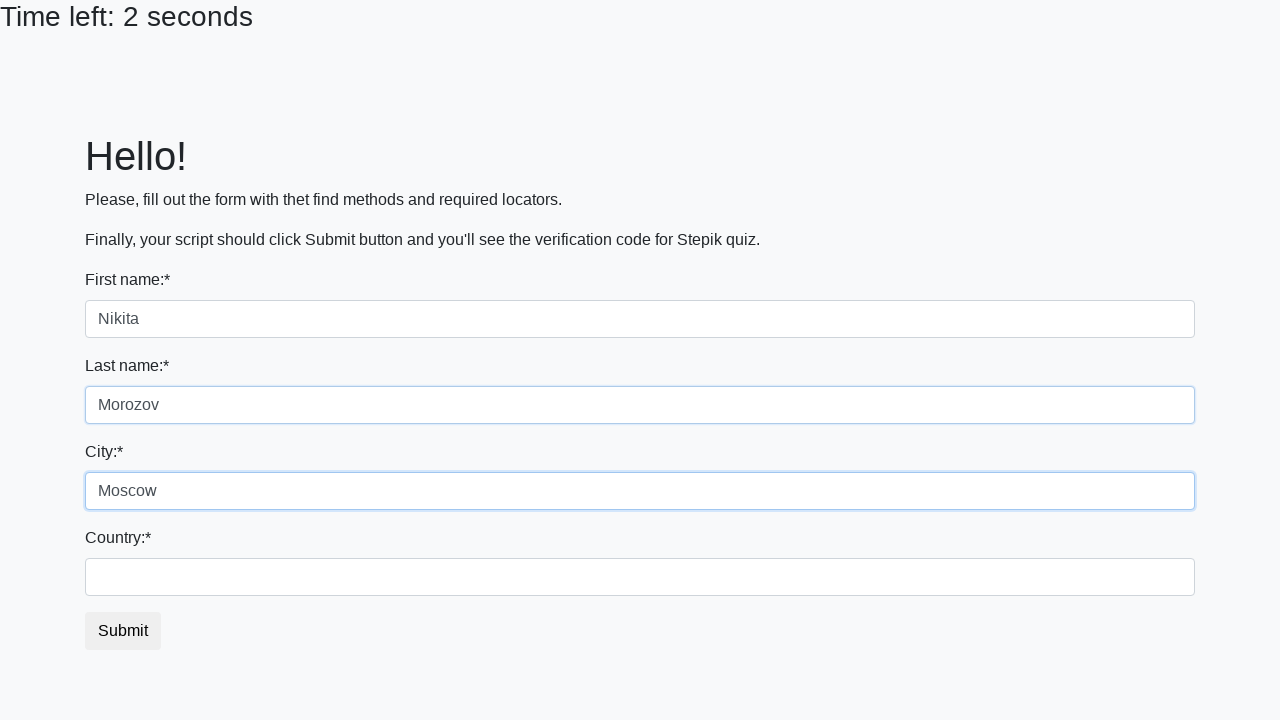

Filled country field with 'Russia' on #country
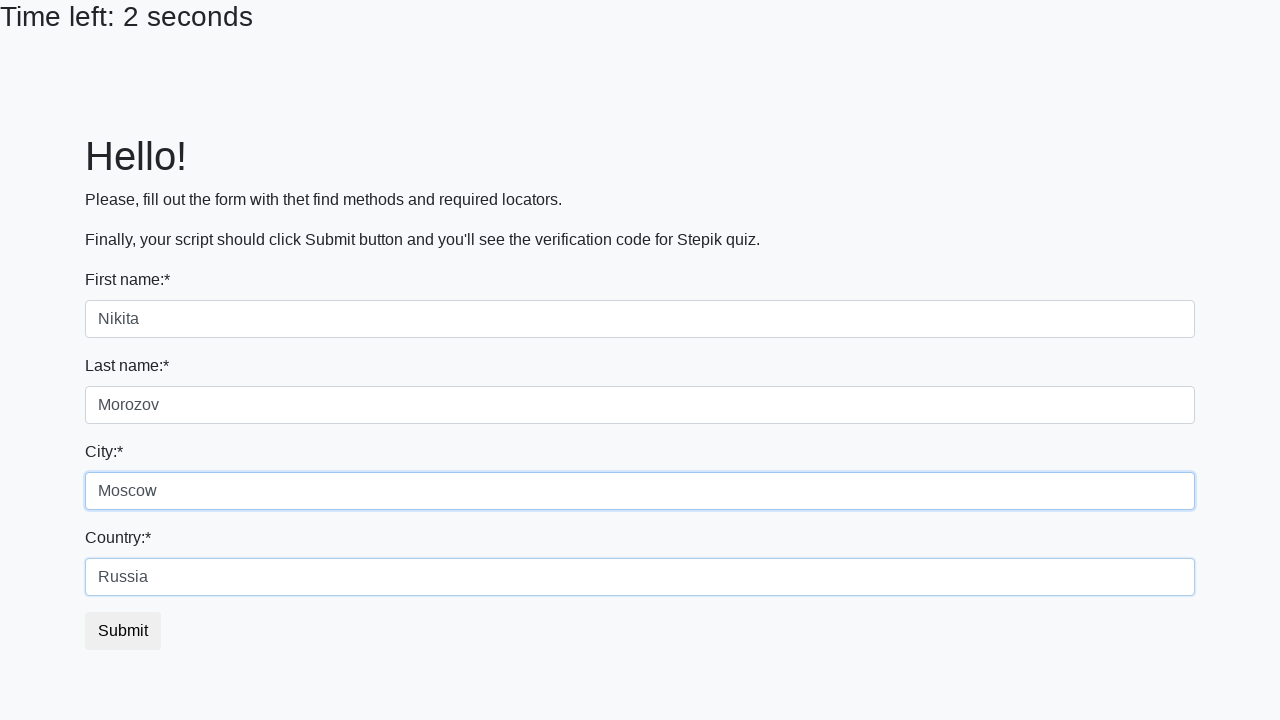

Clicked submit button to submit form at (123, 631) on button.btn
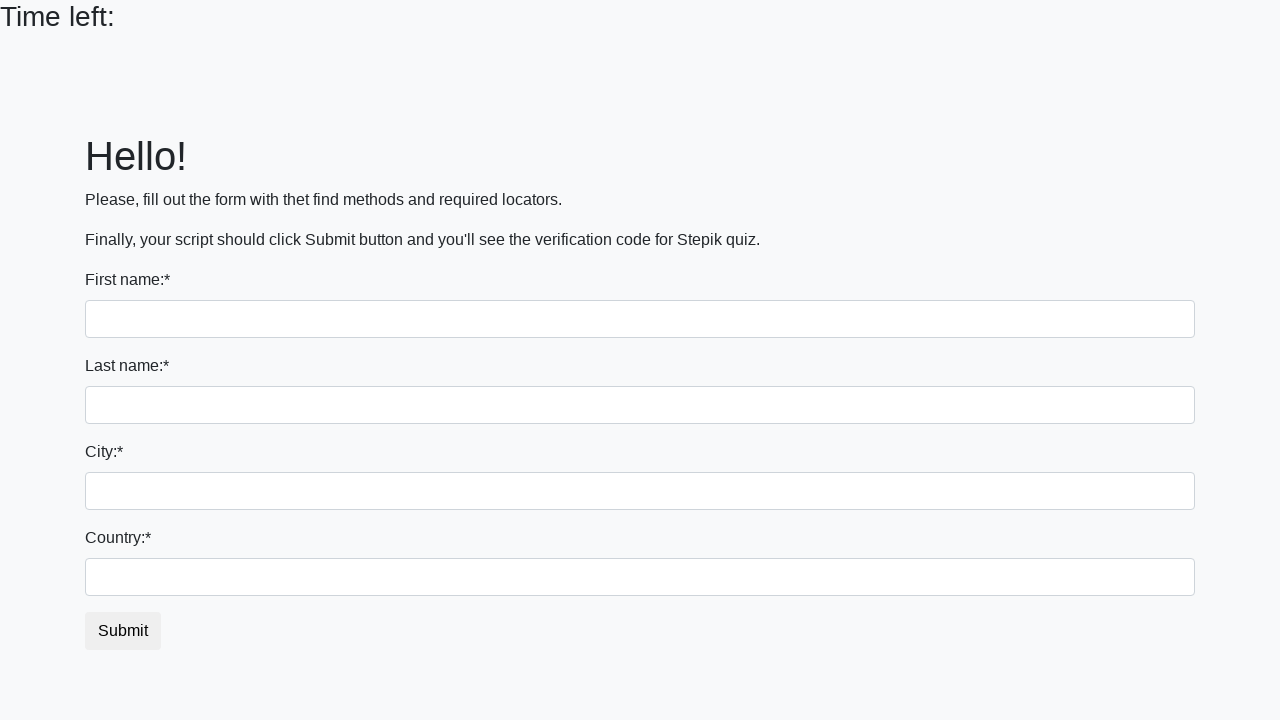

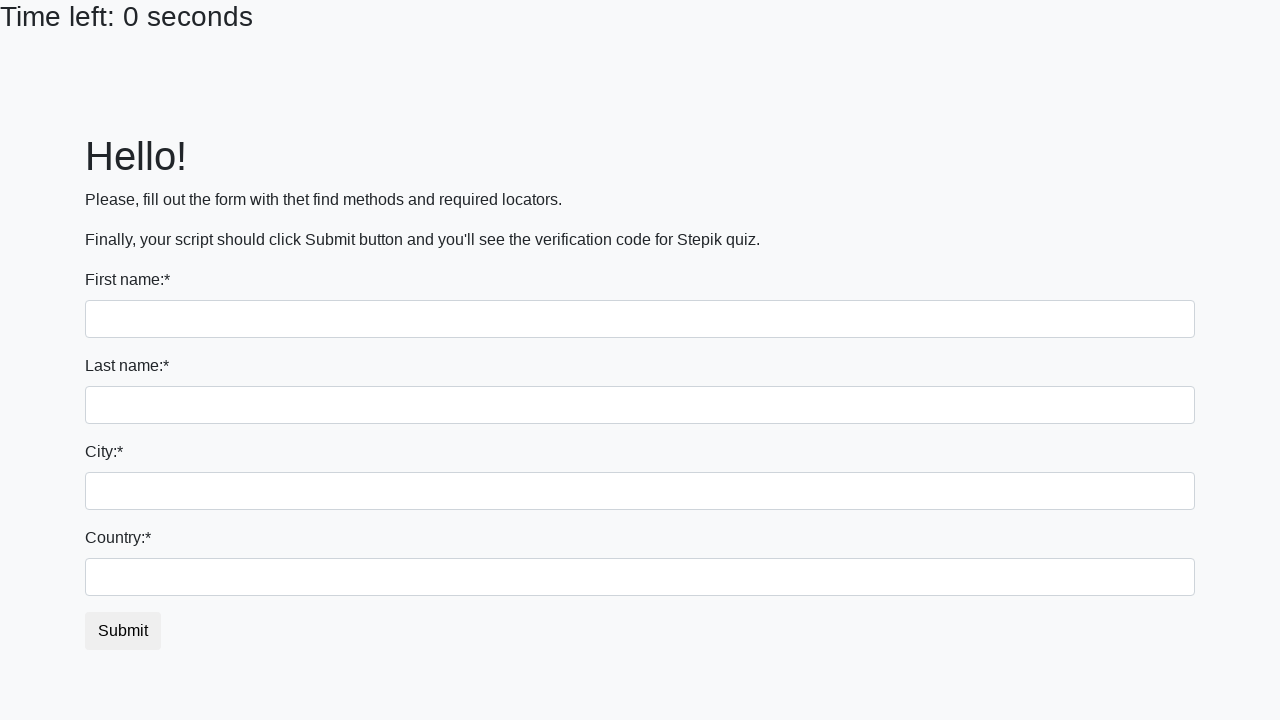